Tests handling of a confirmation JavaScript alert by clicking the trigger button and accepting the alert

Starting URL: https://the-internet.herokuapp.com/javascript_alerts

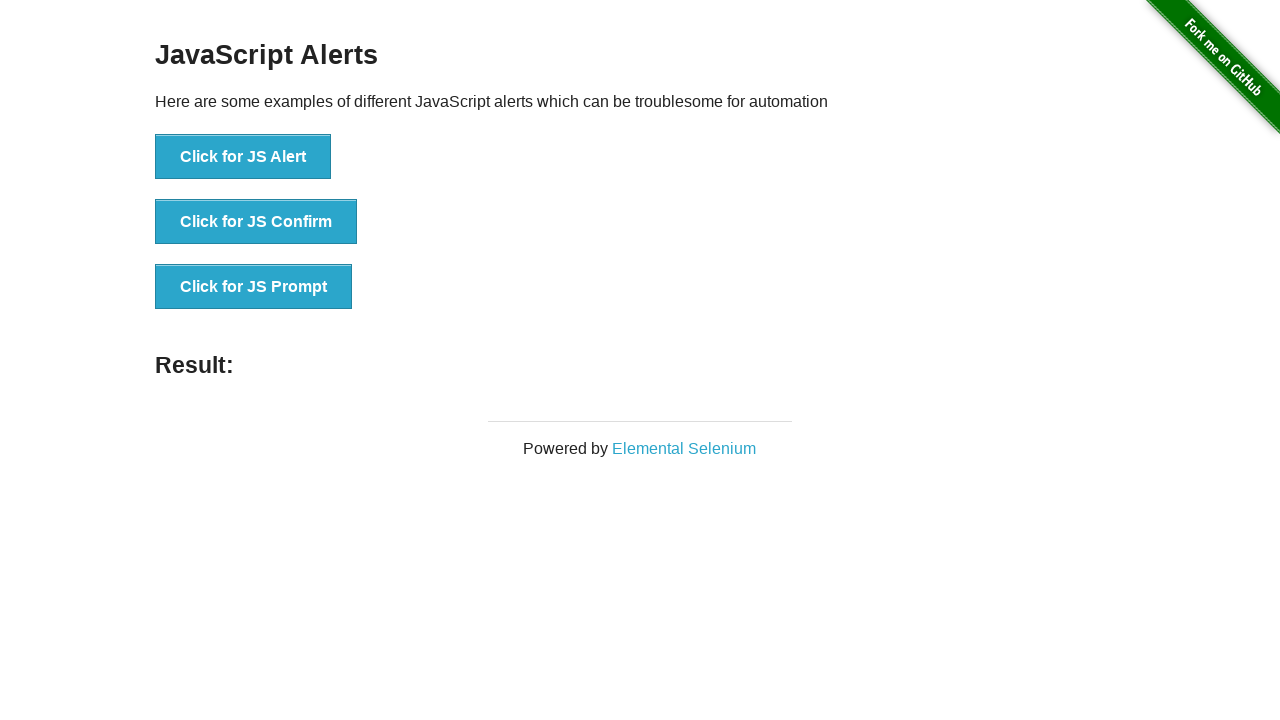

Clicked 'Click for JS Confirm' button to trigger confirmation alert at (256, 222) on xpath=//button[normalize-space()='Click for JS Confirm']
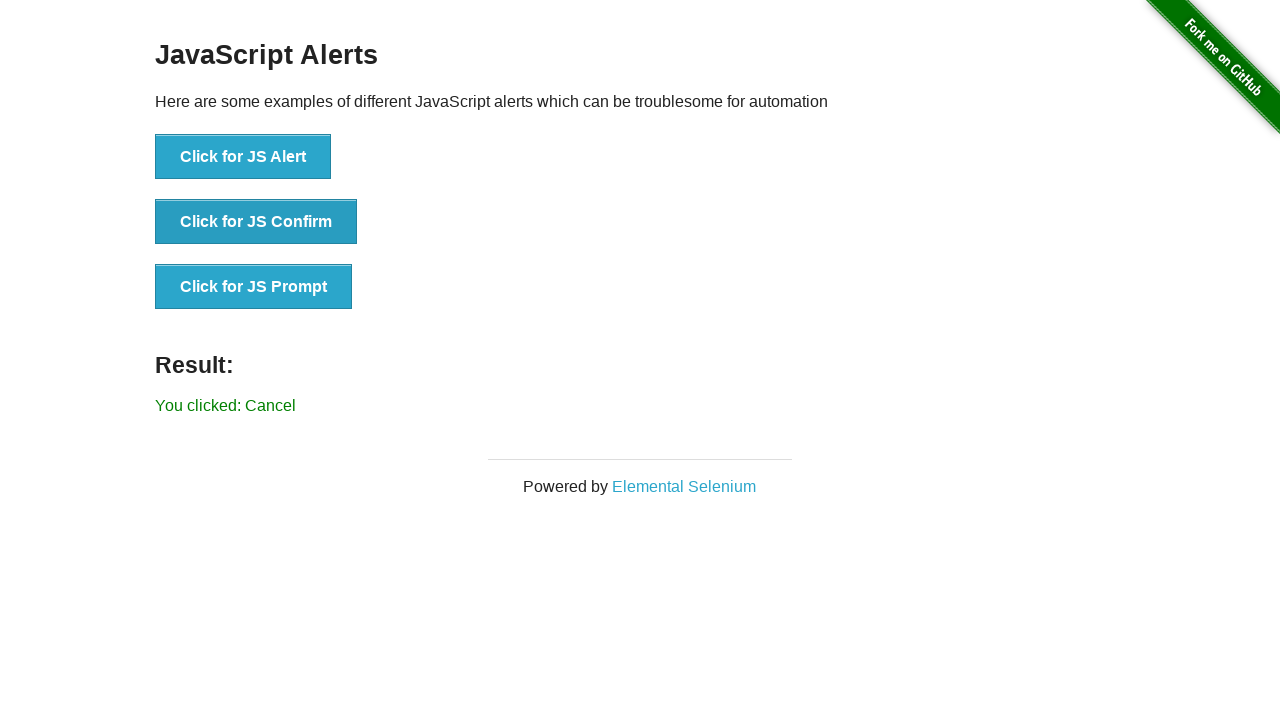

Clicked 'Click for JS Confirm' button and accepted the confirmation alert at (256, 222) on xpath=//button[normalize-space()='Click for JS Confirm']
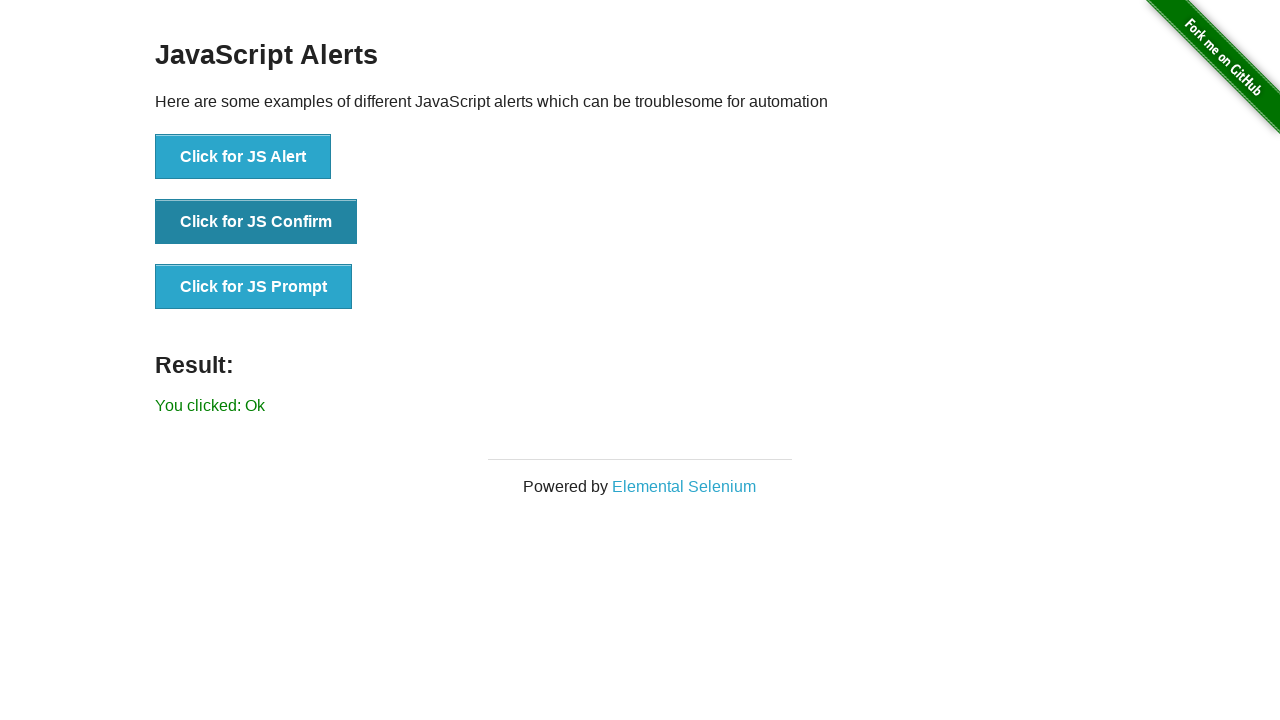

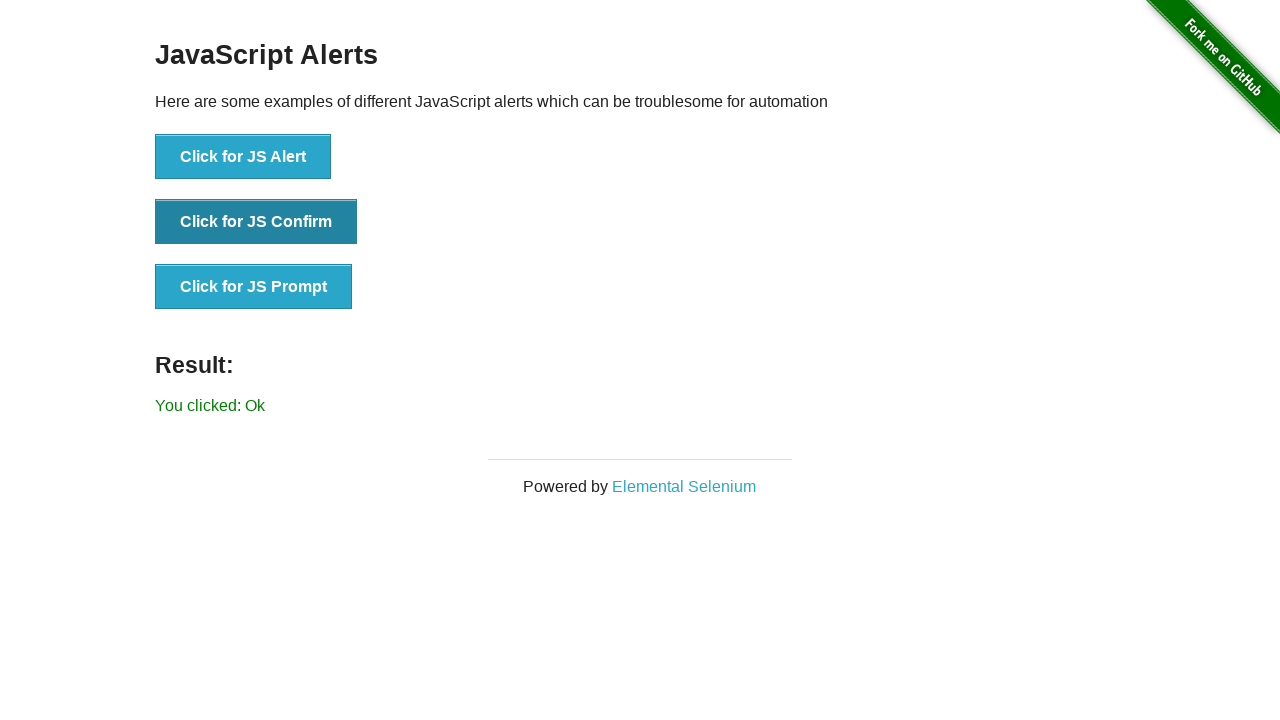